Tests a Selenium practice form by filling in personal details (name, gender, experience, profession, automation tools, and continent) and submitting the form.

Starting URL: https://www.techlistic.com/p/selenium-practice-form.html

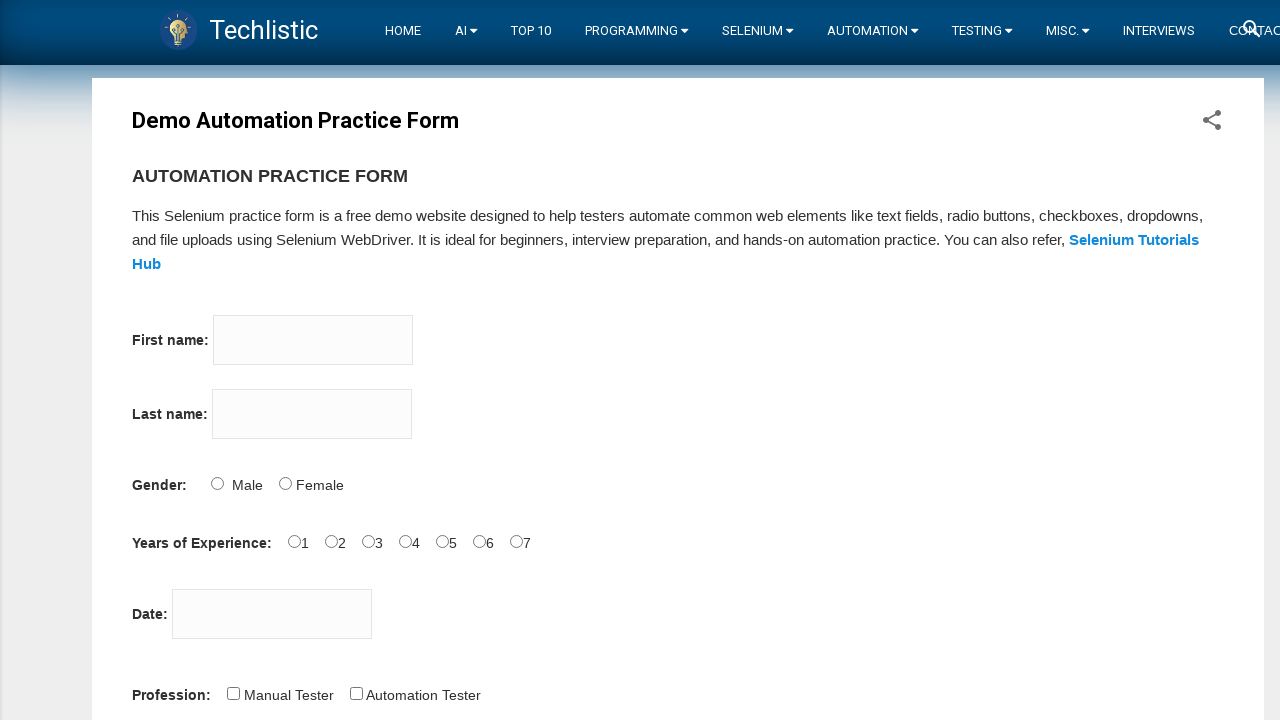

Waited for Home link - page loaded successfully
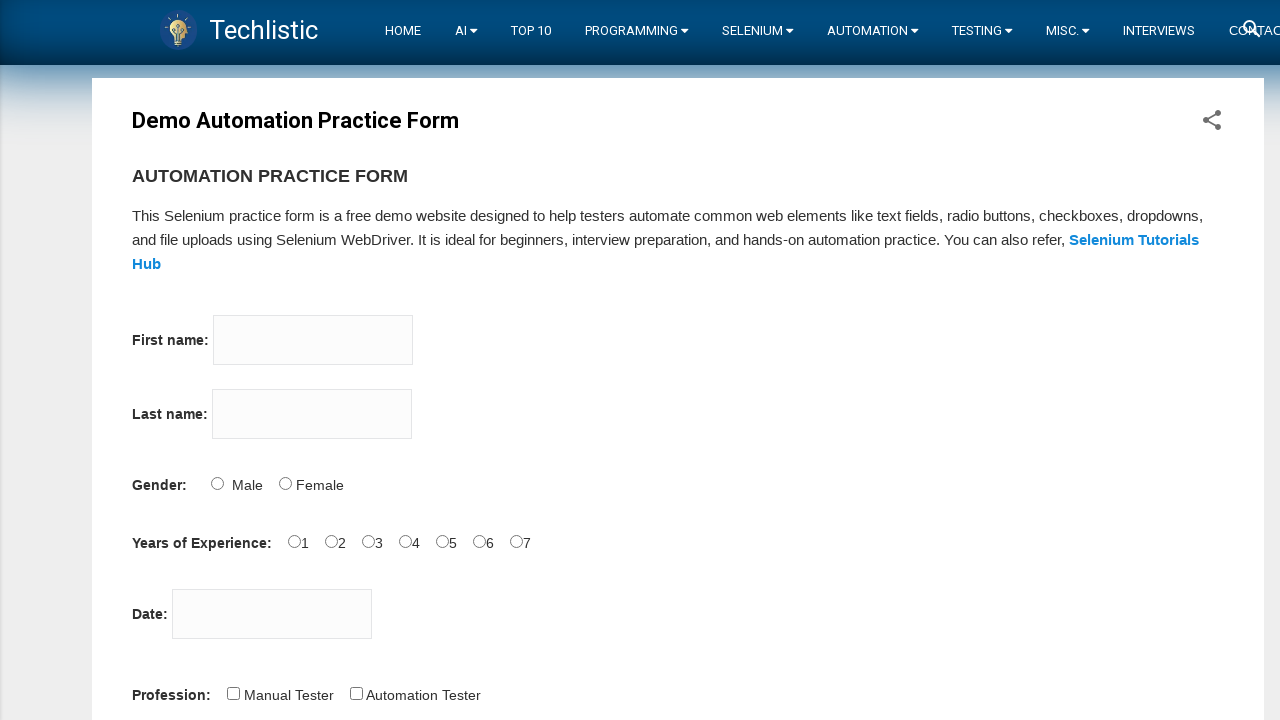

Filled first name field with 'Robert' on input[name='firstname']
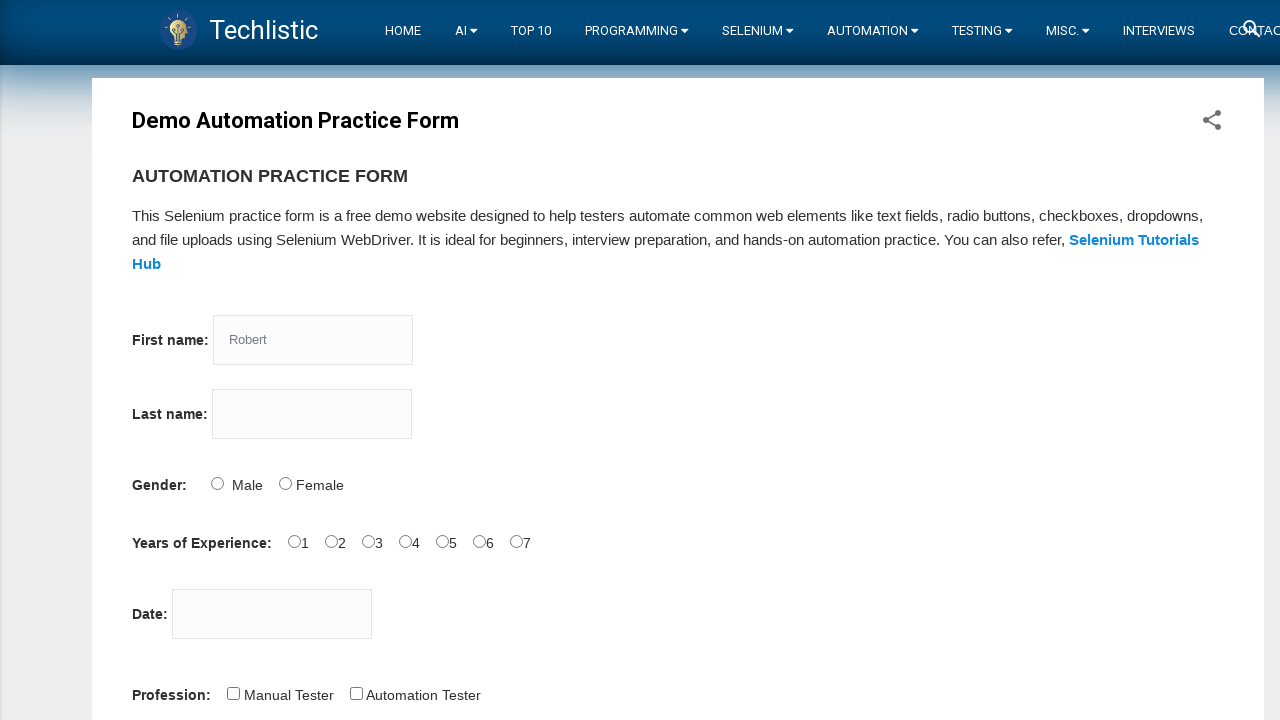

Filled last name field with 'Thompson' on input[name='lastname']
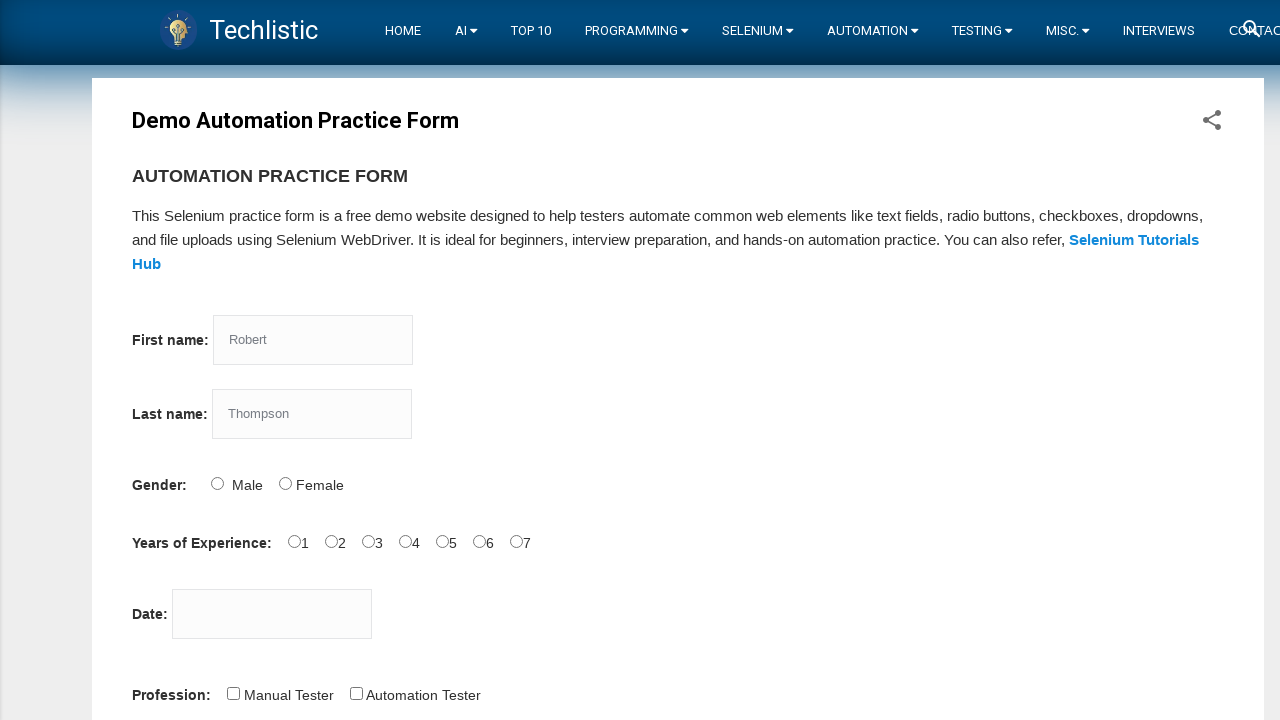

Selected gender - Male at (217, 483) on input#sex-0
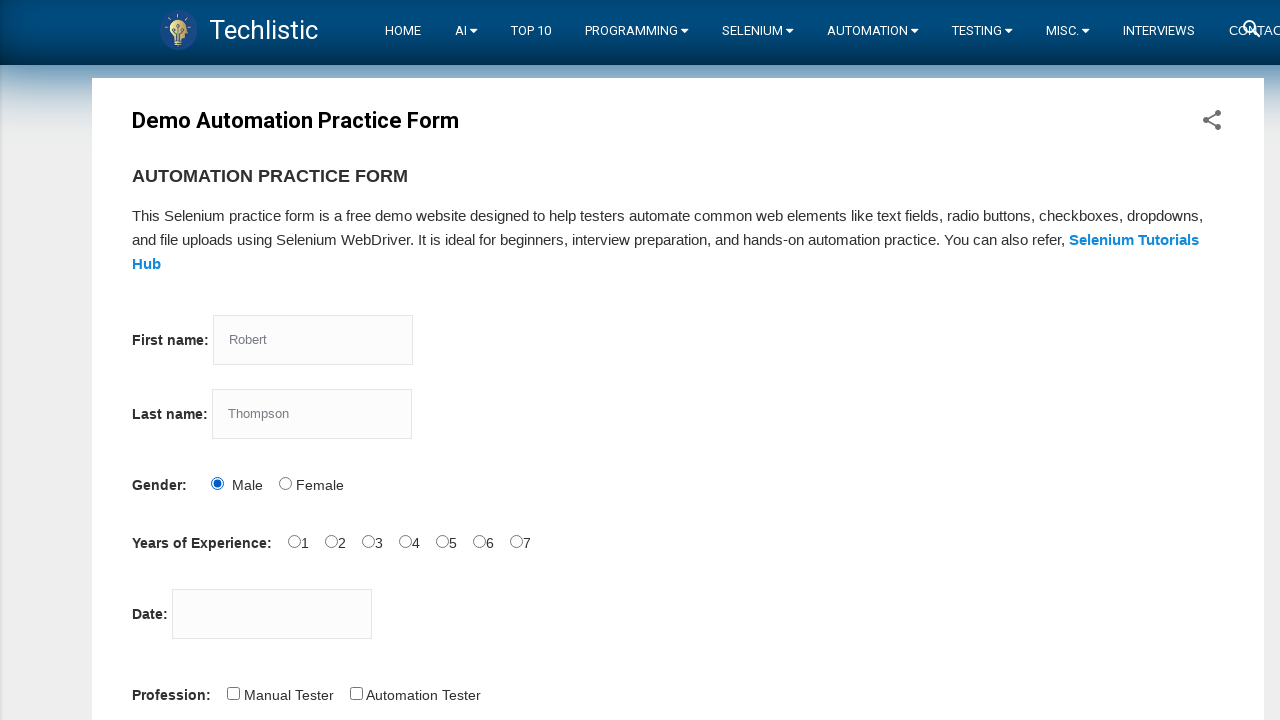

Selected years of experience at (442, 541) on input#exp-4
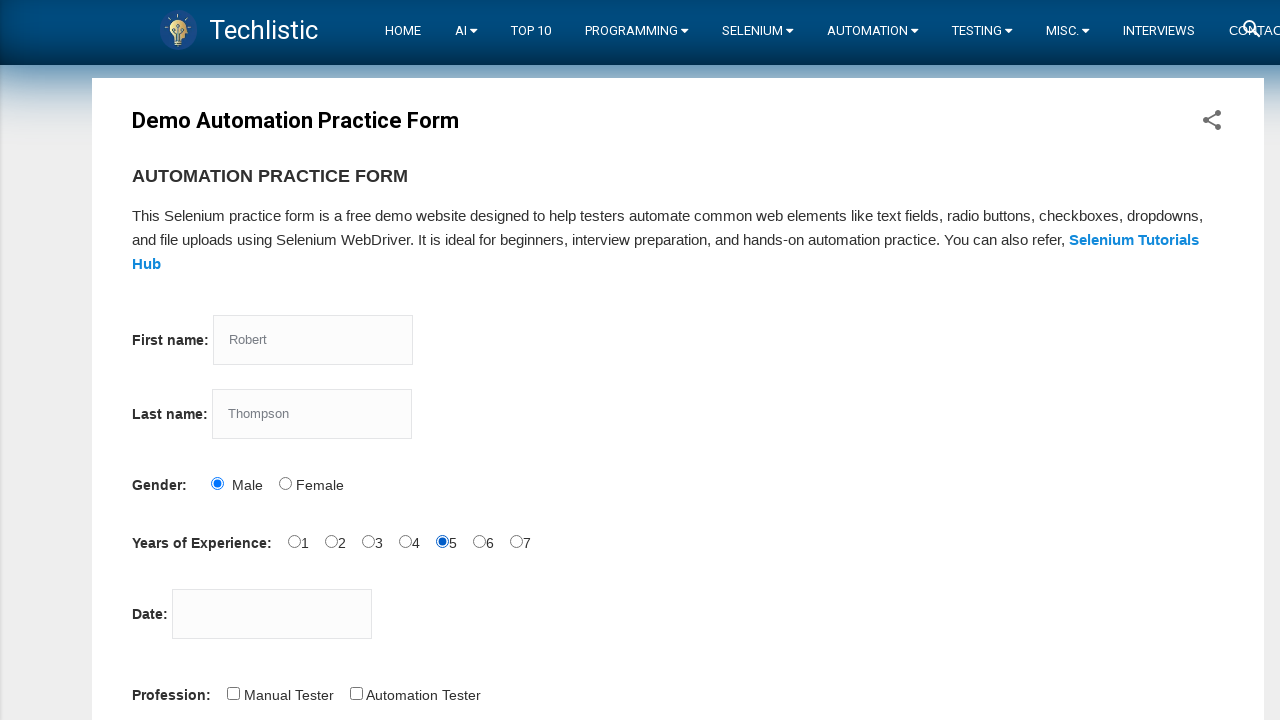

Selected profession at (356, 693) on input#profession-1
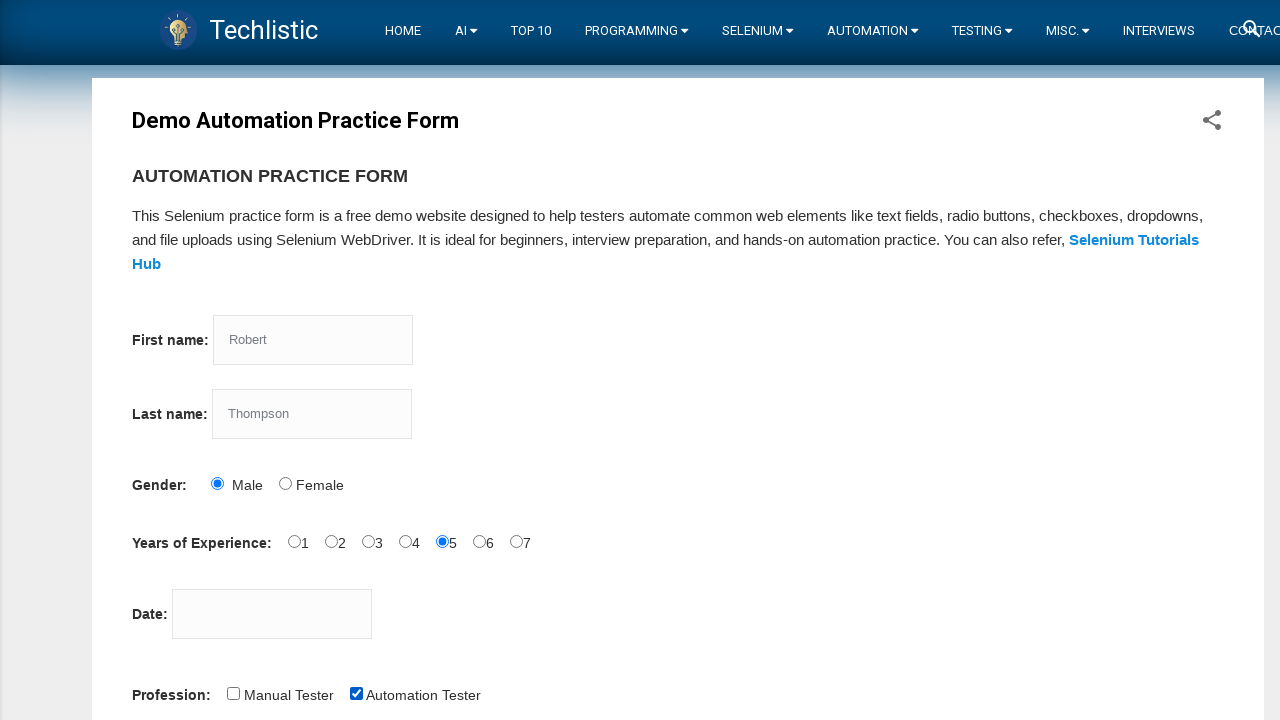

Selected automation tool - UFT at (281, 360) on input#tool-0
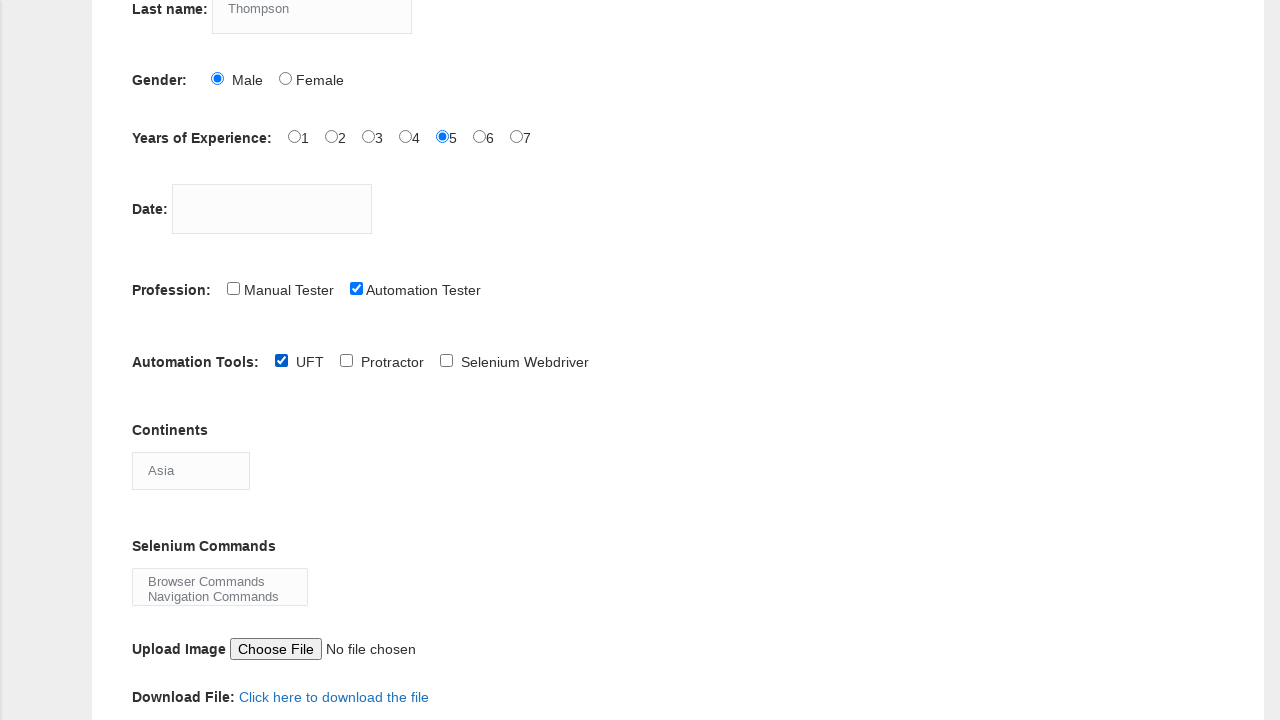

Selected automation tool - Protractor at (346, 360) on input#tool-1
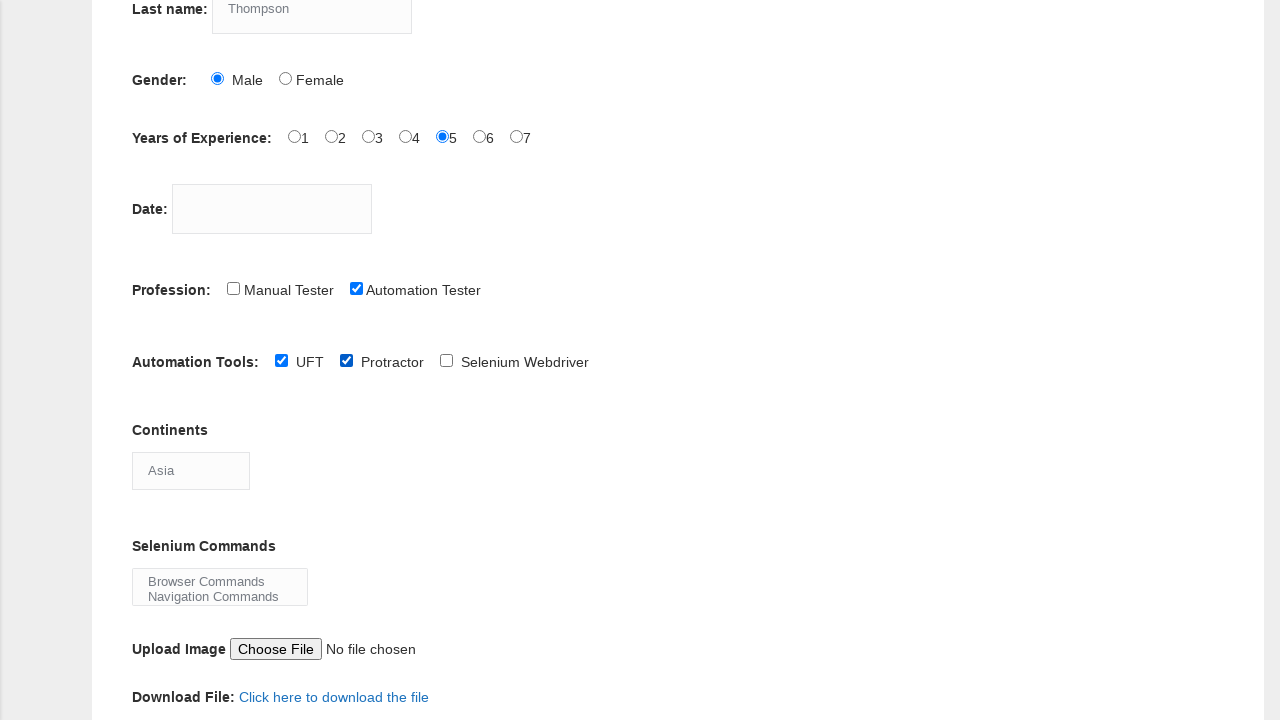

Selected automation tool - Selenium at (446, 360) on input#tool-2
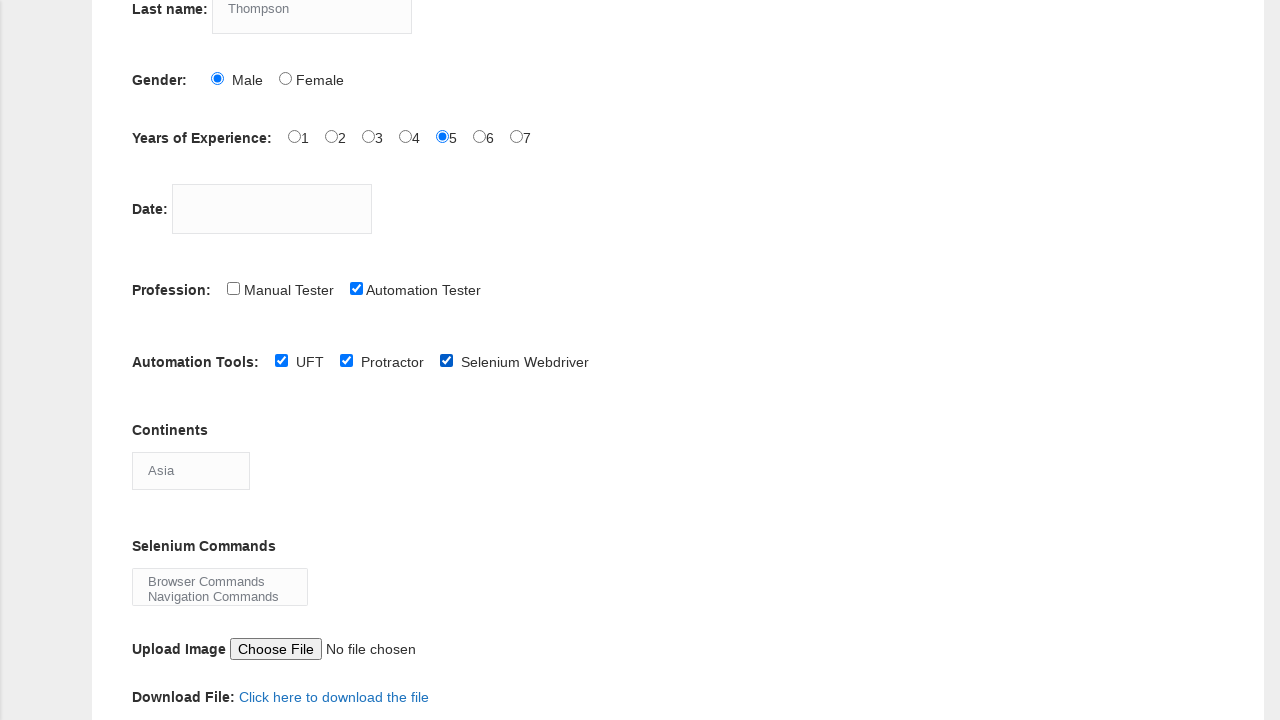

Selected continent - Europe on select#continents
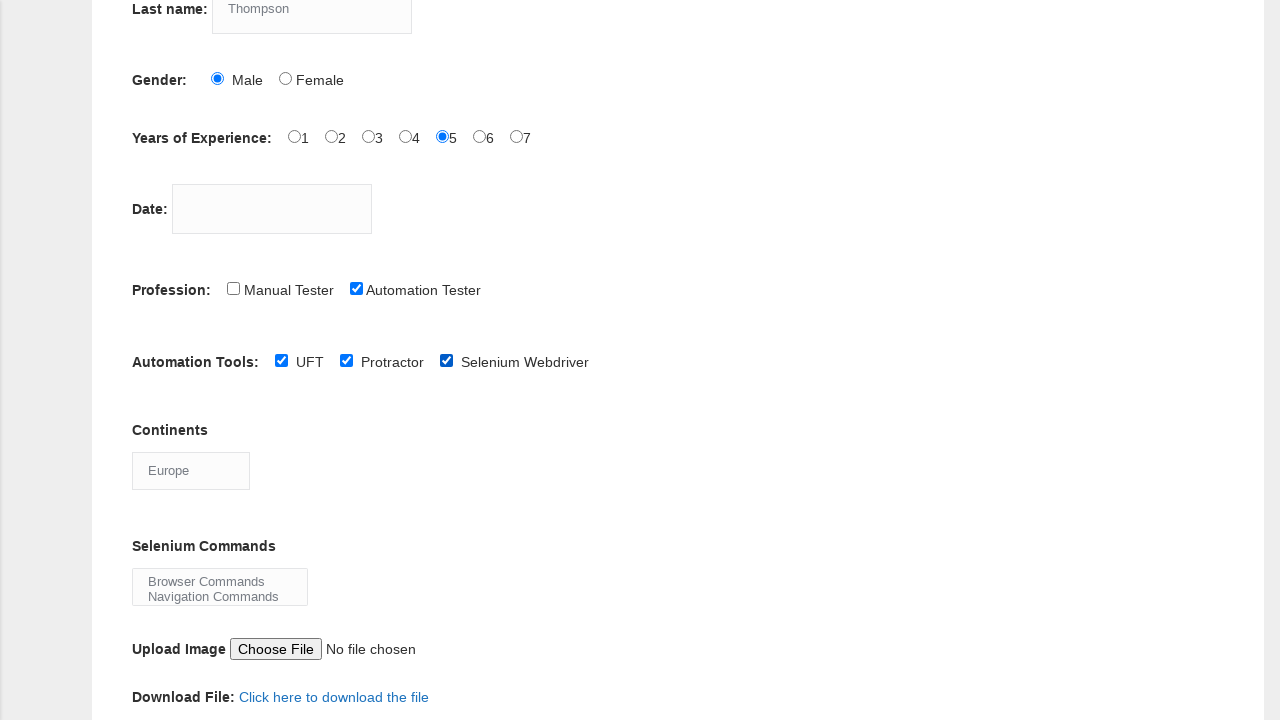

Clicked submit button to submit the form at (157, 360) on #submit
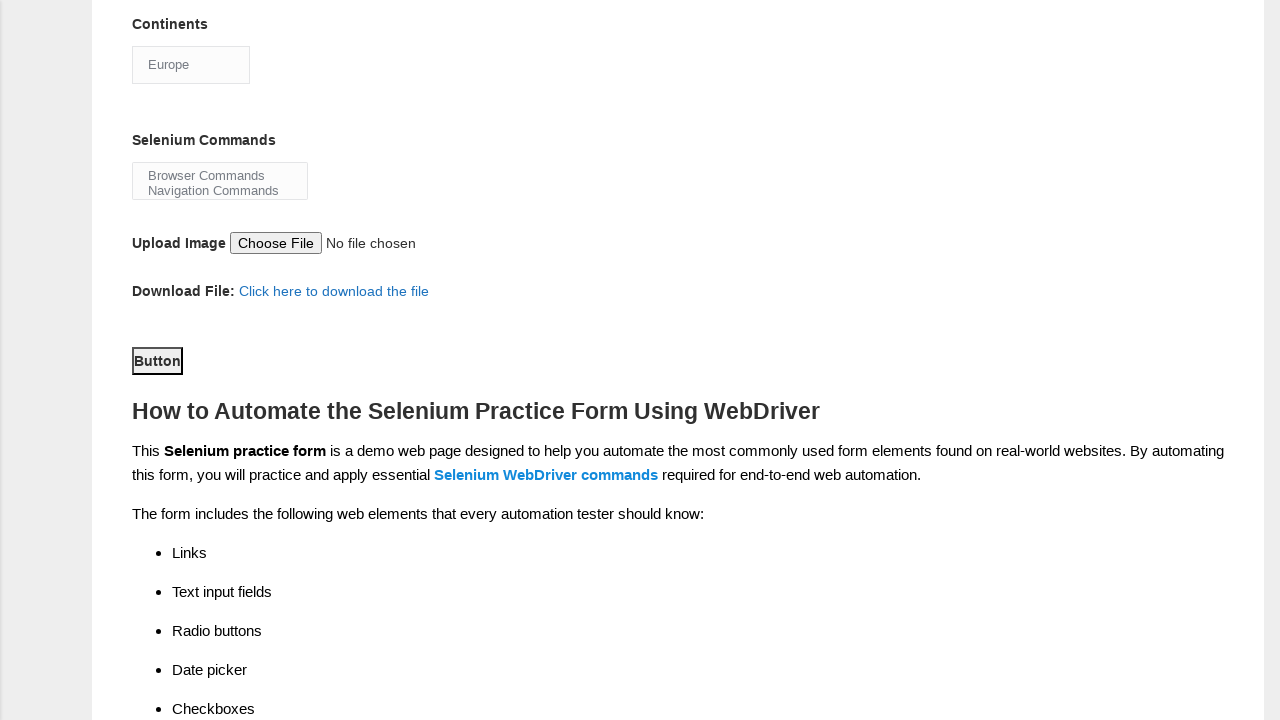

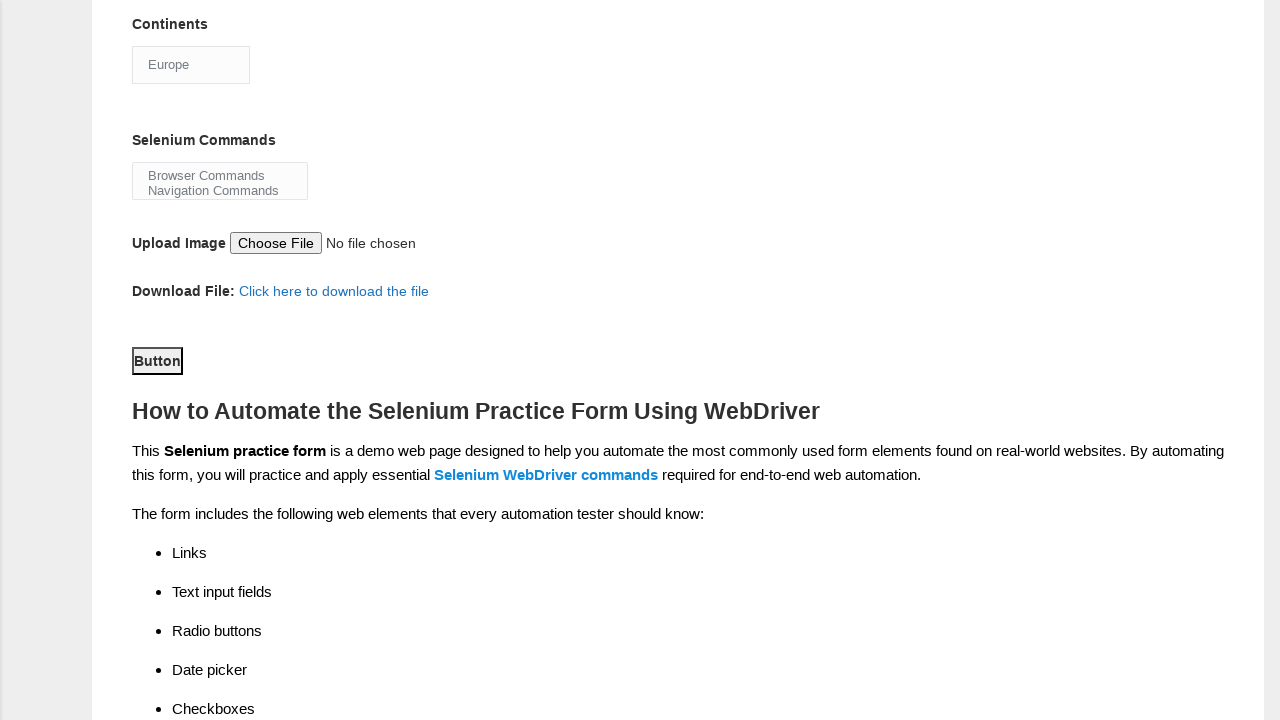